Tests calculator addition operation by entering 5 and 10, selecting sum operation, and verifying the result is 15

Starting URL: https://calculatorhtml-6te6.onrender.com/

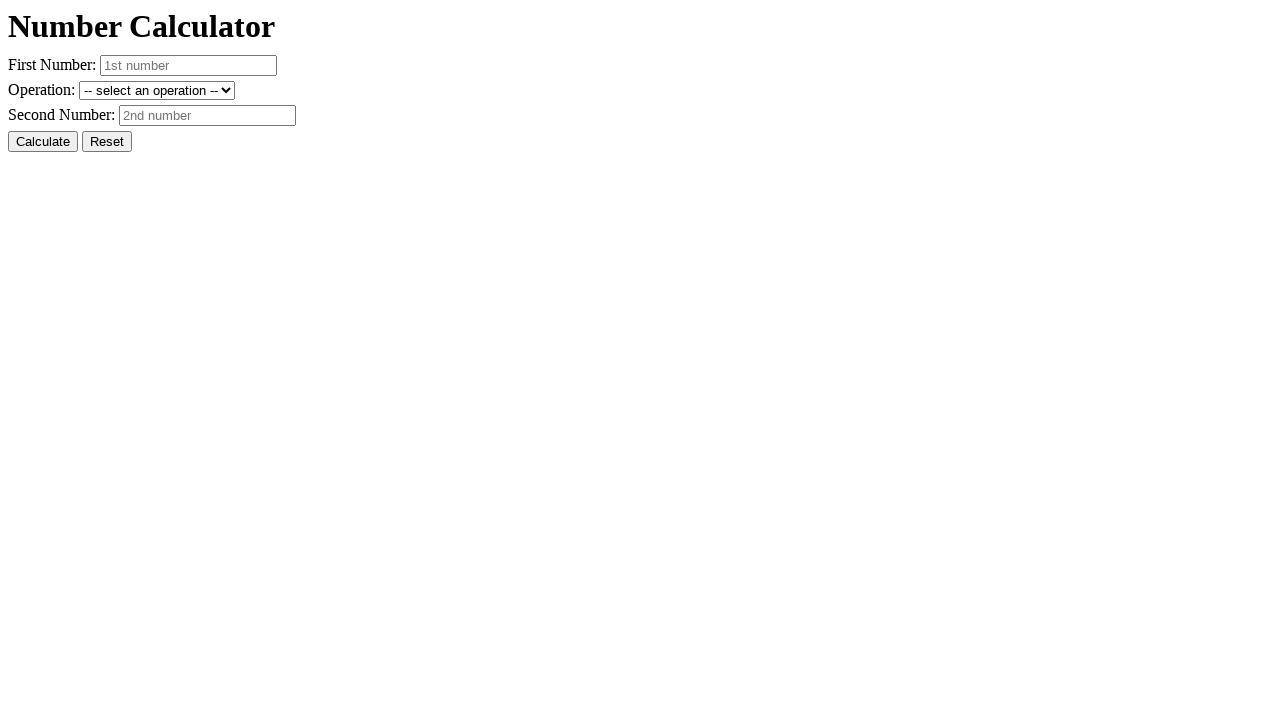

Clicked the Reset button to clear any previous values at (107, 142) on #resetButton
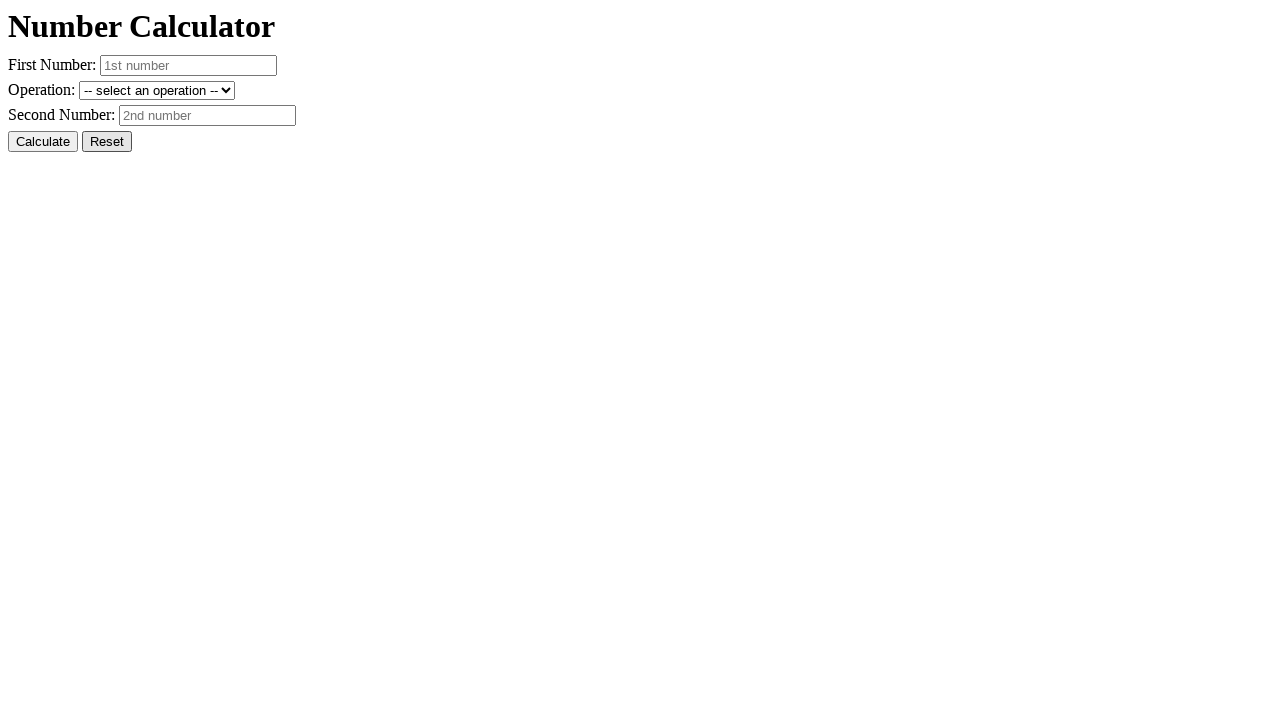

Entered first number: 5 on #number1
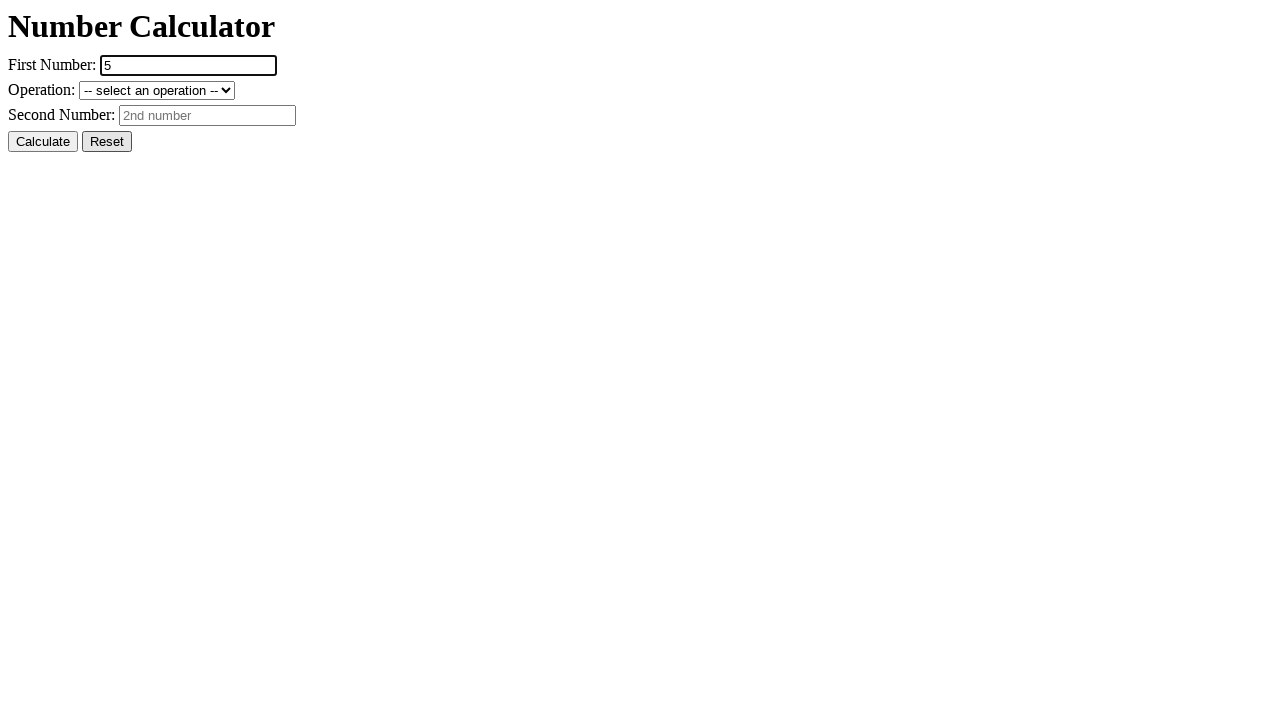

Entered second number: 10 on #number2
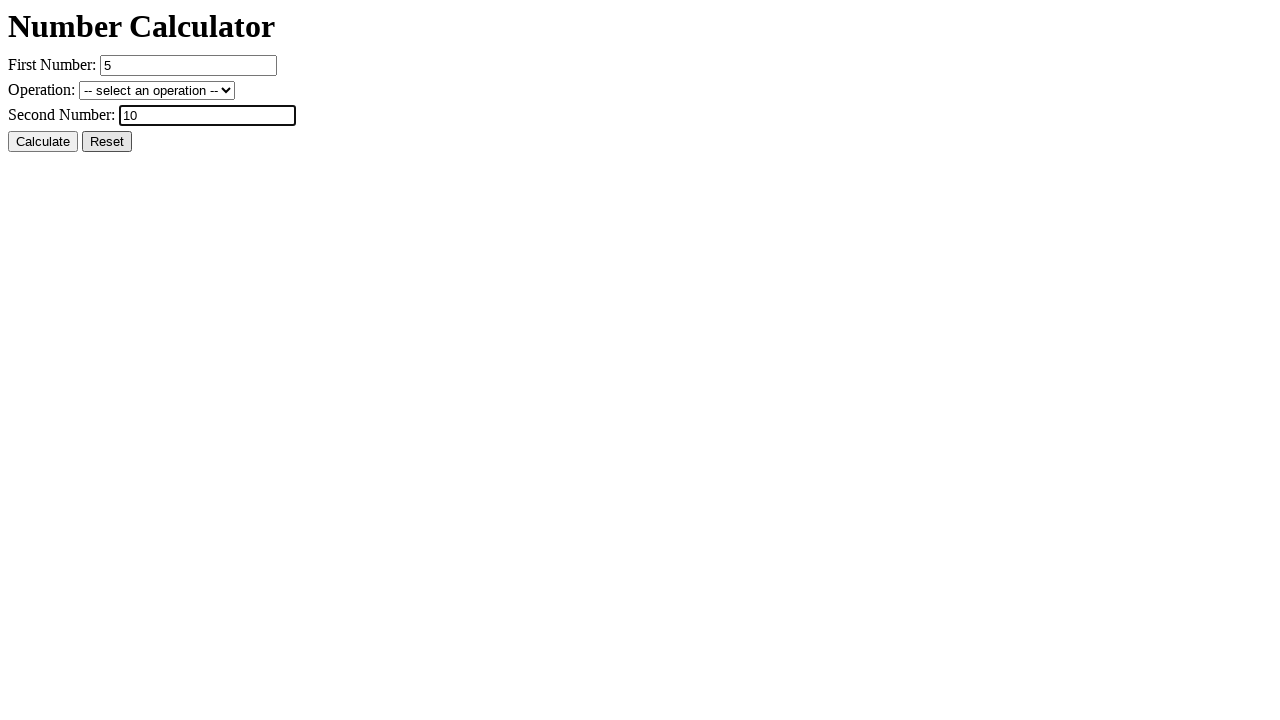

Selected the sum operation from dropdown on #operation
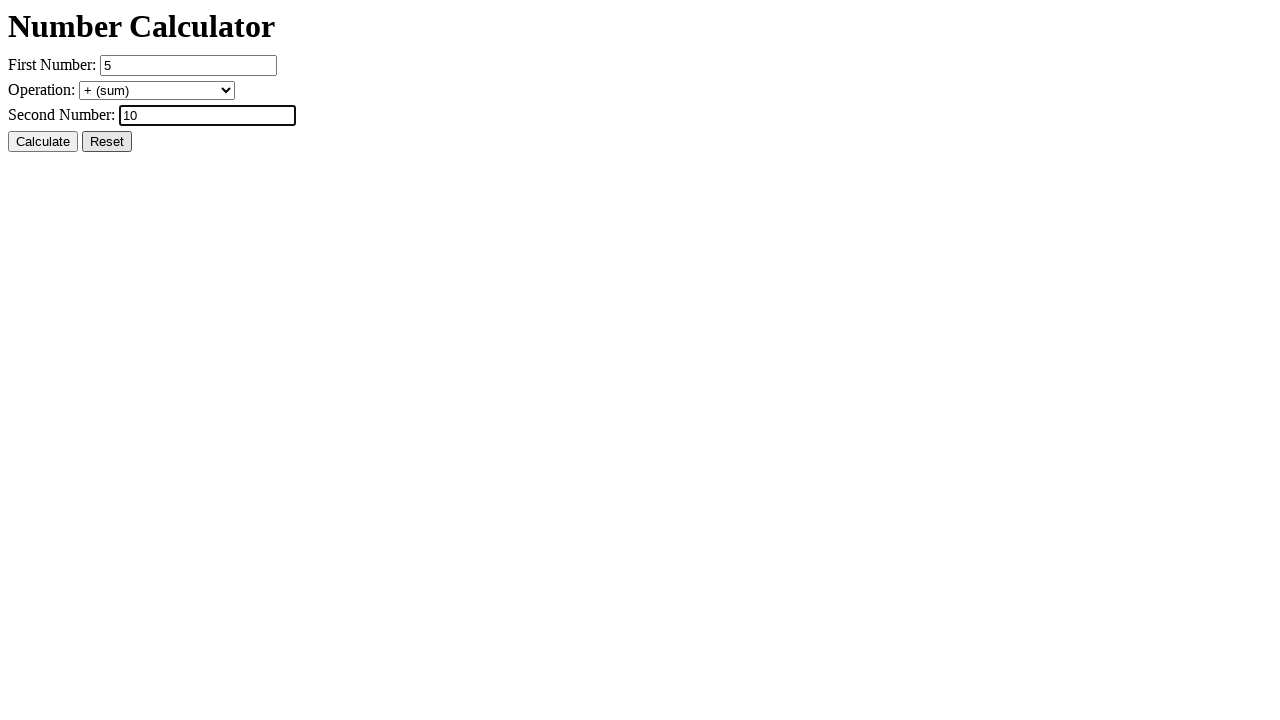

Clicked the Calculate button at (43, 142) on #calcButton
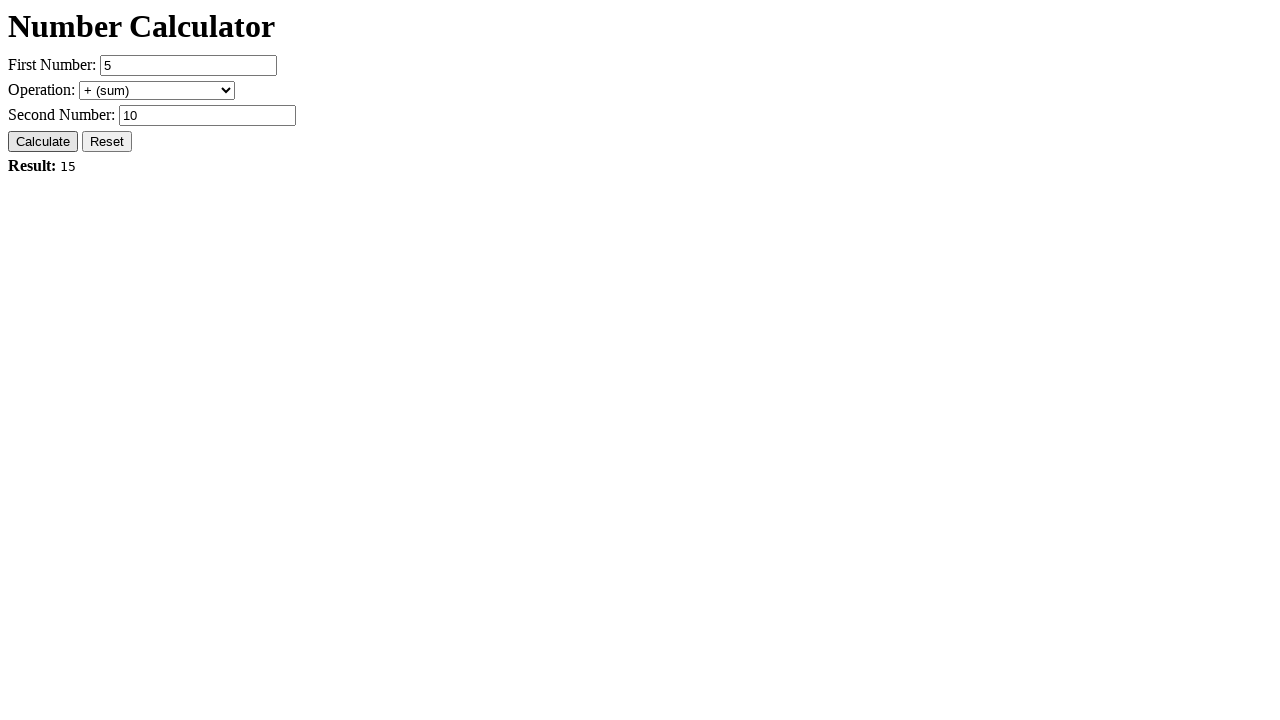

Verified the result is 15
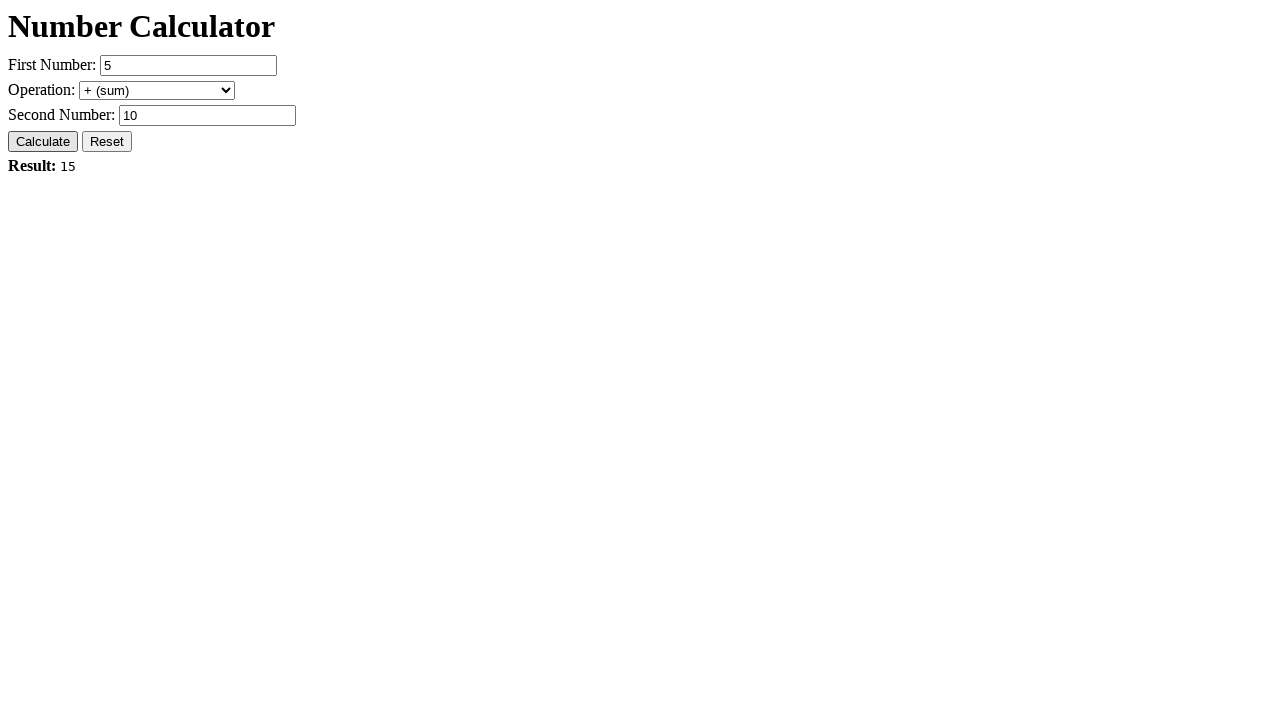

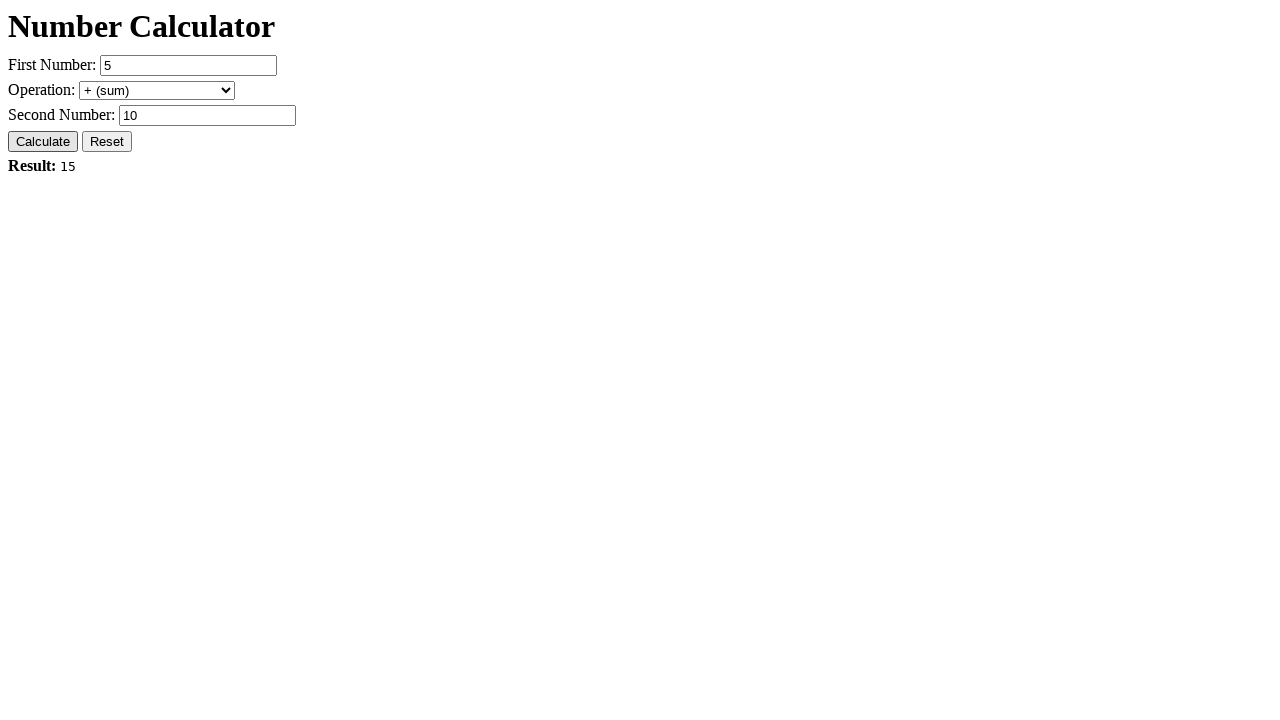